Tests the jQuery UI tooltip widget by navigating to the page and switching to the demo iframe to interact with a tooltip element.

Starting URL: https://jqueryui.com/tooltip/

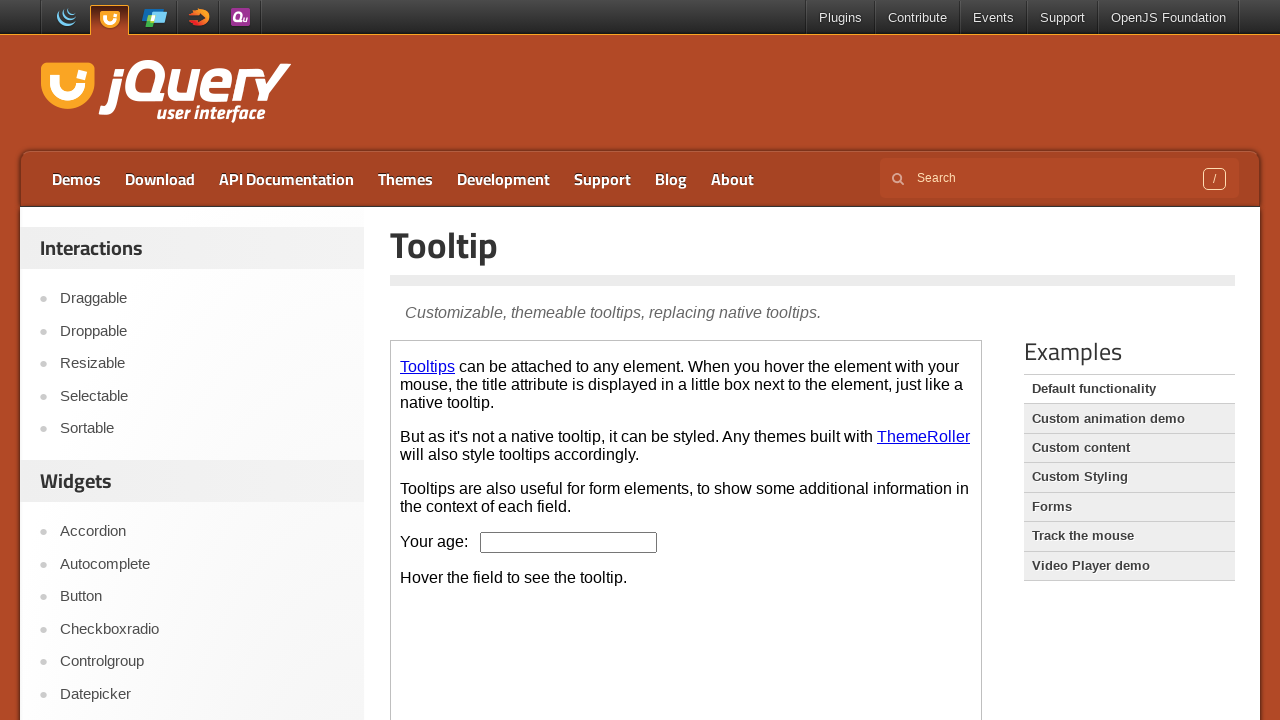

Located the demo iframe for jQuery UI tooltip
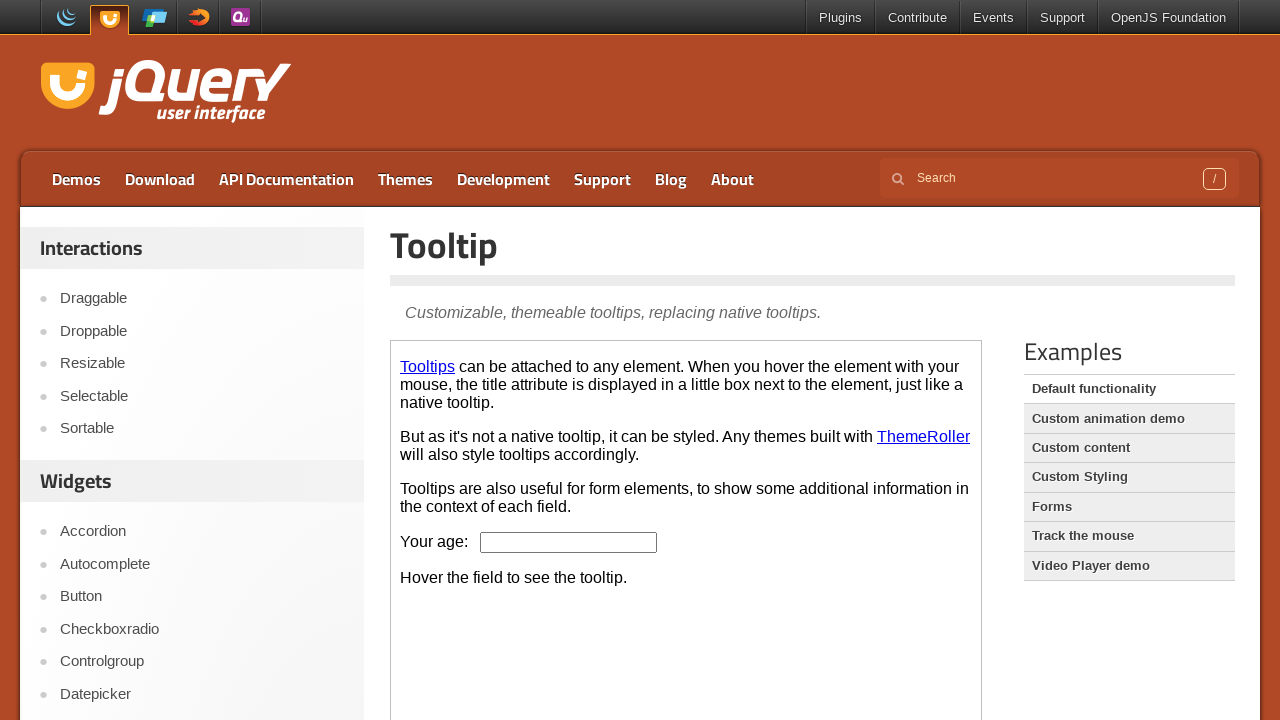

Hovered over tooltip link to trigger tooltip display at (428, 366) on iframe.demo-frame >> internal:control=enter-frame >> a[title="That's what this w
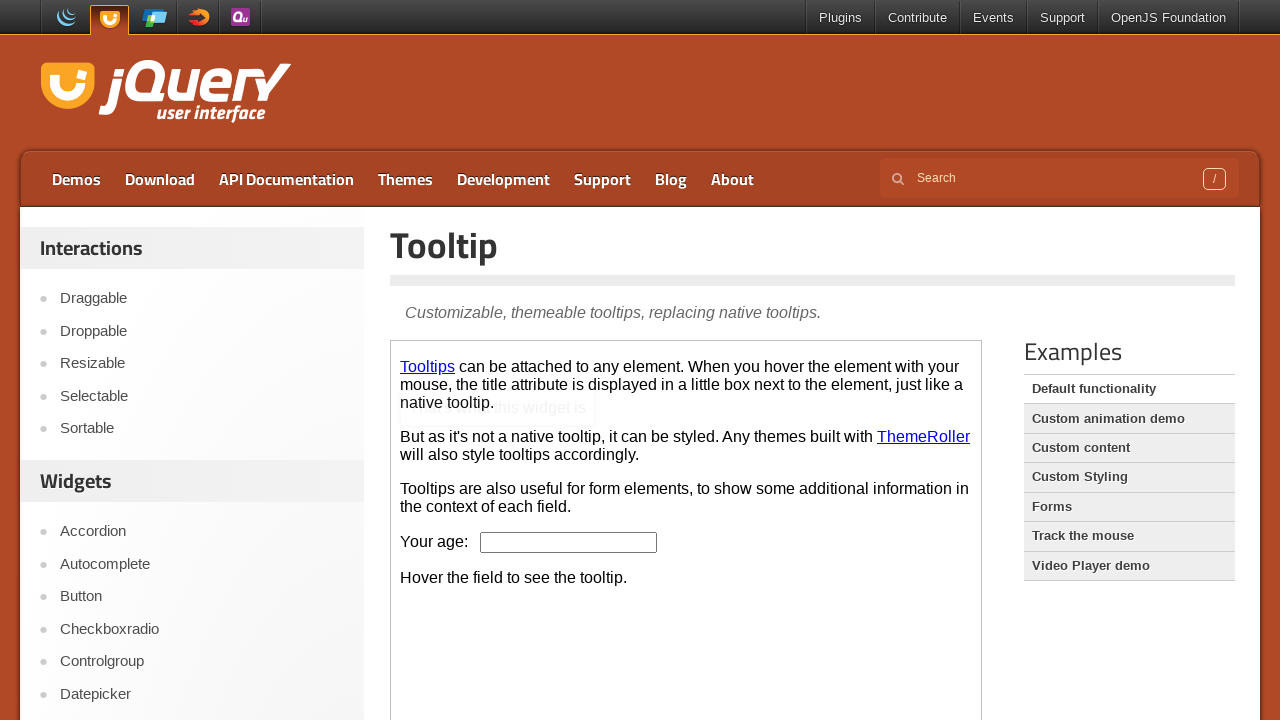

Waited 1 second for tooltip animation to complete
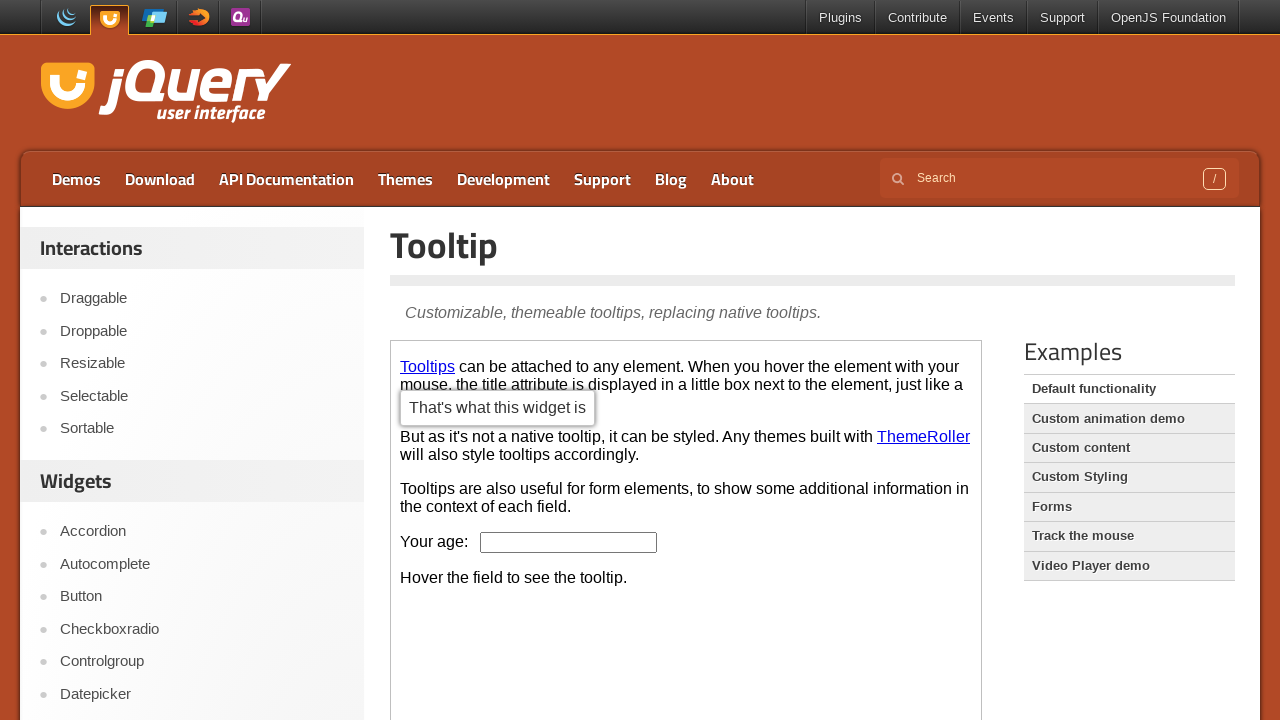

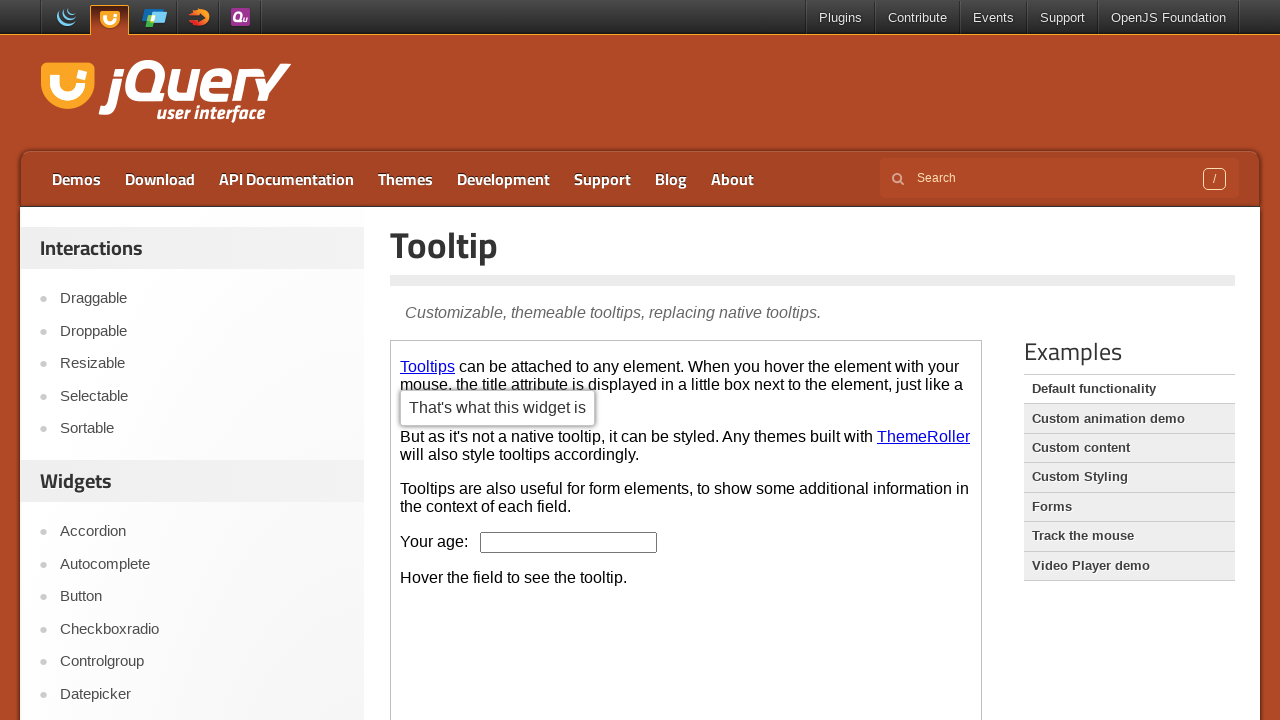